Tests the Active filter in a TodoMVC app by creating todos, marking one complete, then filtering to show only active items

Starting URL: https://demo.playwright.dev/todomvc

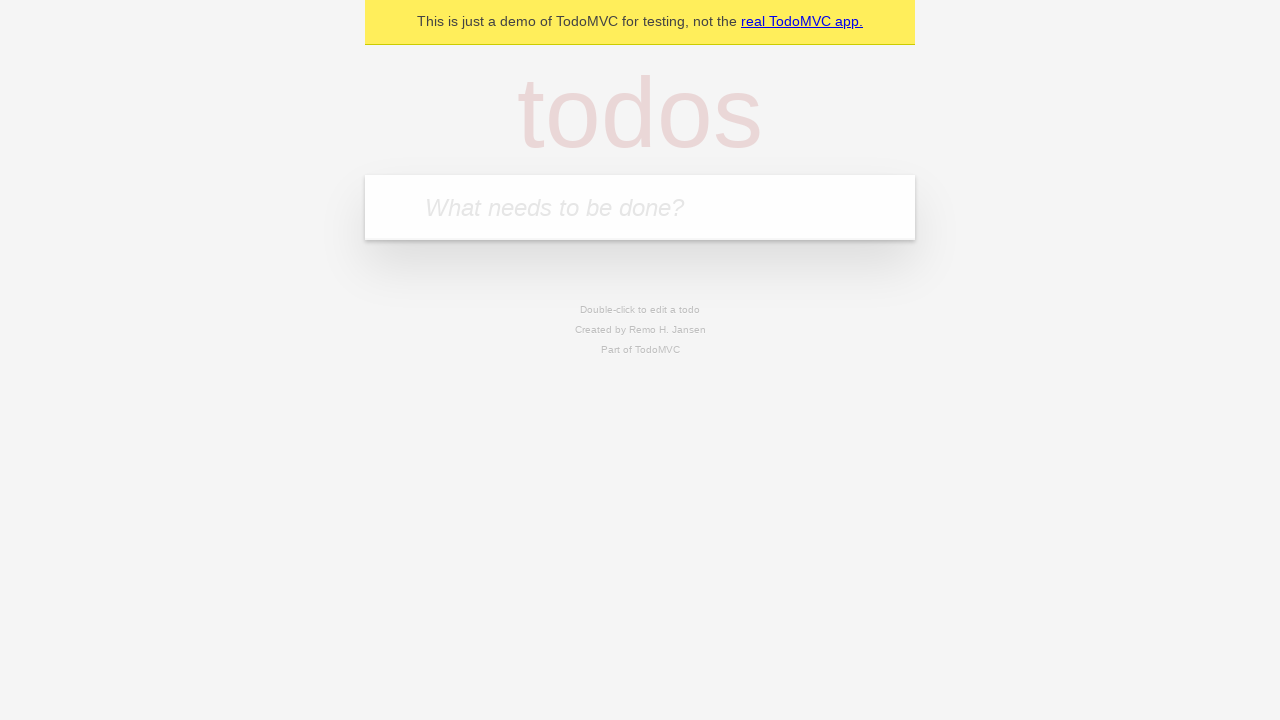

Filled new todo field with 'buy some cheese' on .new-todo
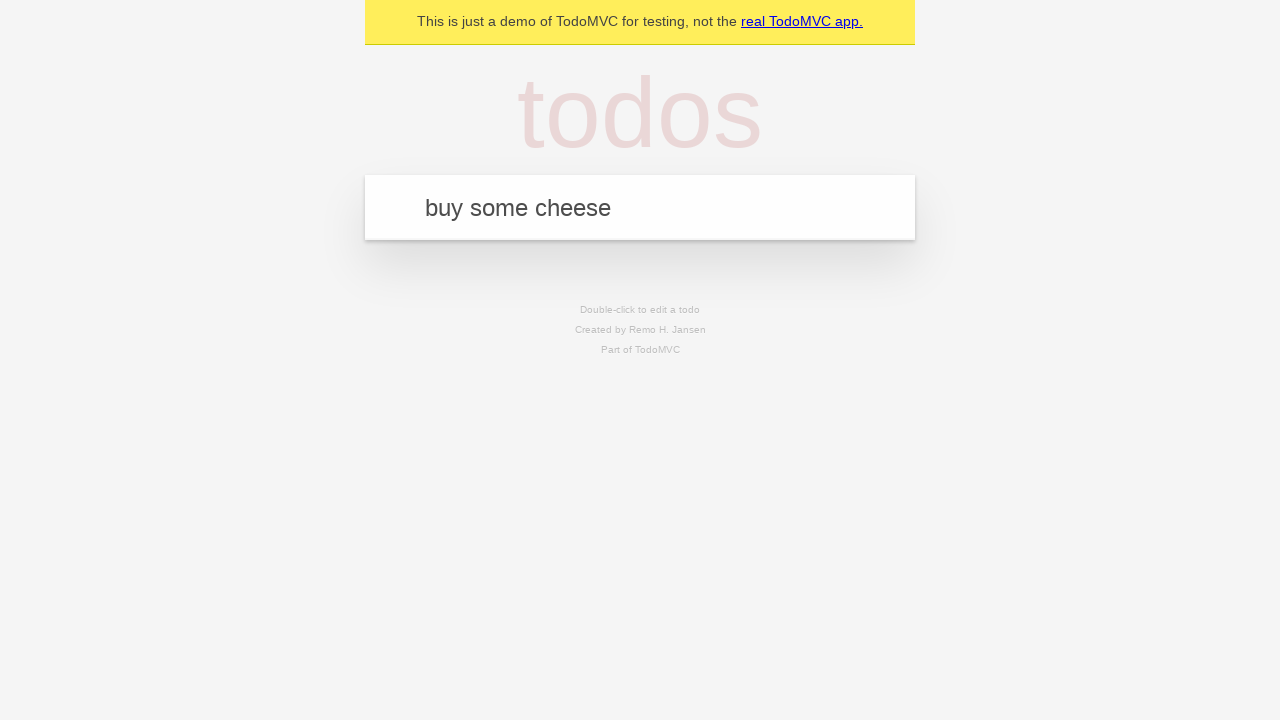

Pressed Enter to create todo 'buy some cheese' on .new-todo
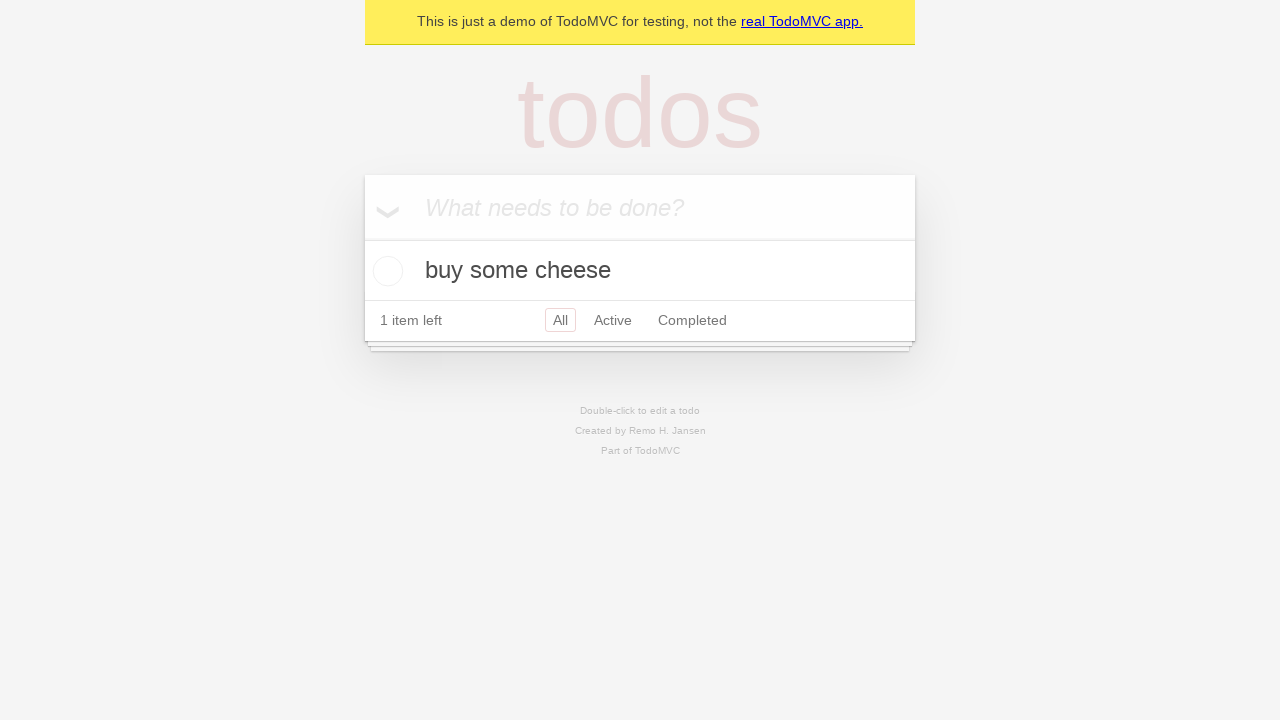

Filled new todo field with 'feed the cat' on .new-todo
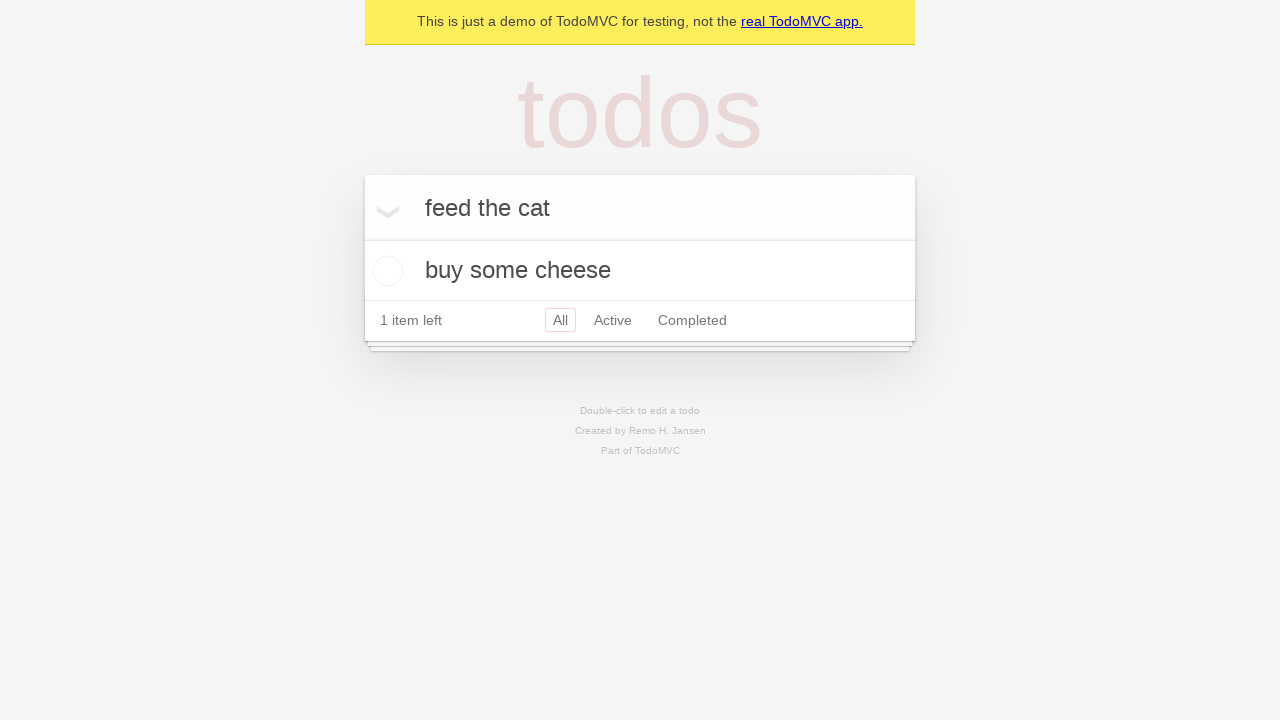

Pressed Enter to create todo 'feed the cat' on .new-todo
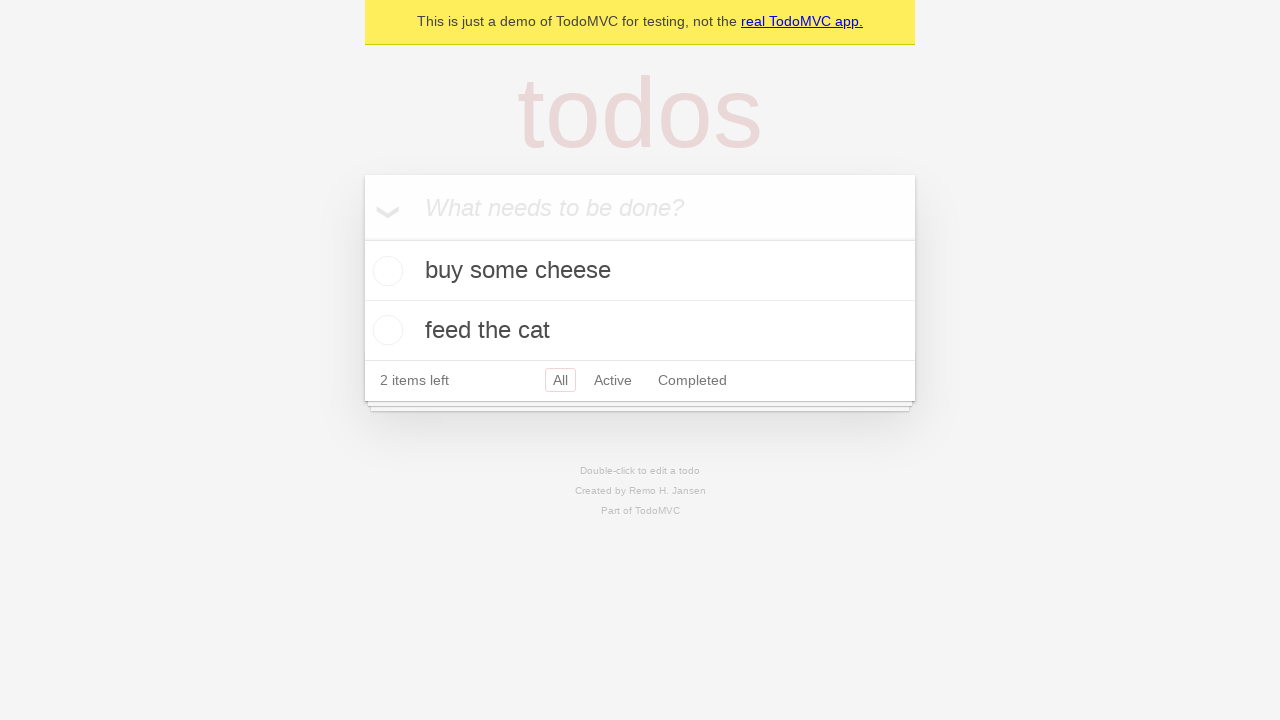

Filled new todo field with 'book a doctors appointment' on .new-todo
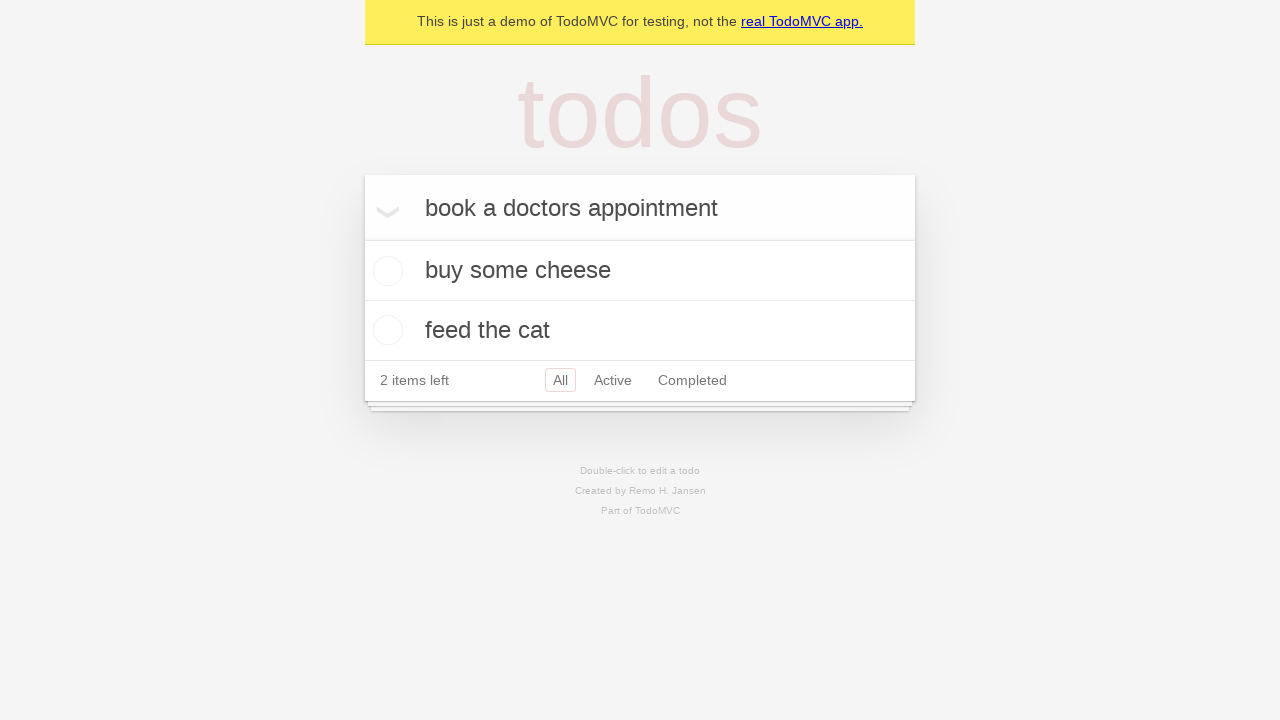

Pressed Enter to create todo 'book a doctors appointment' on .new-todo
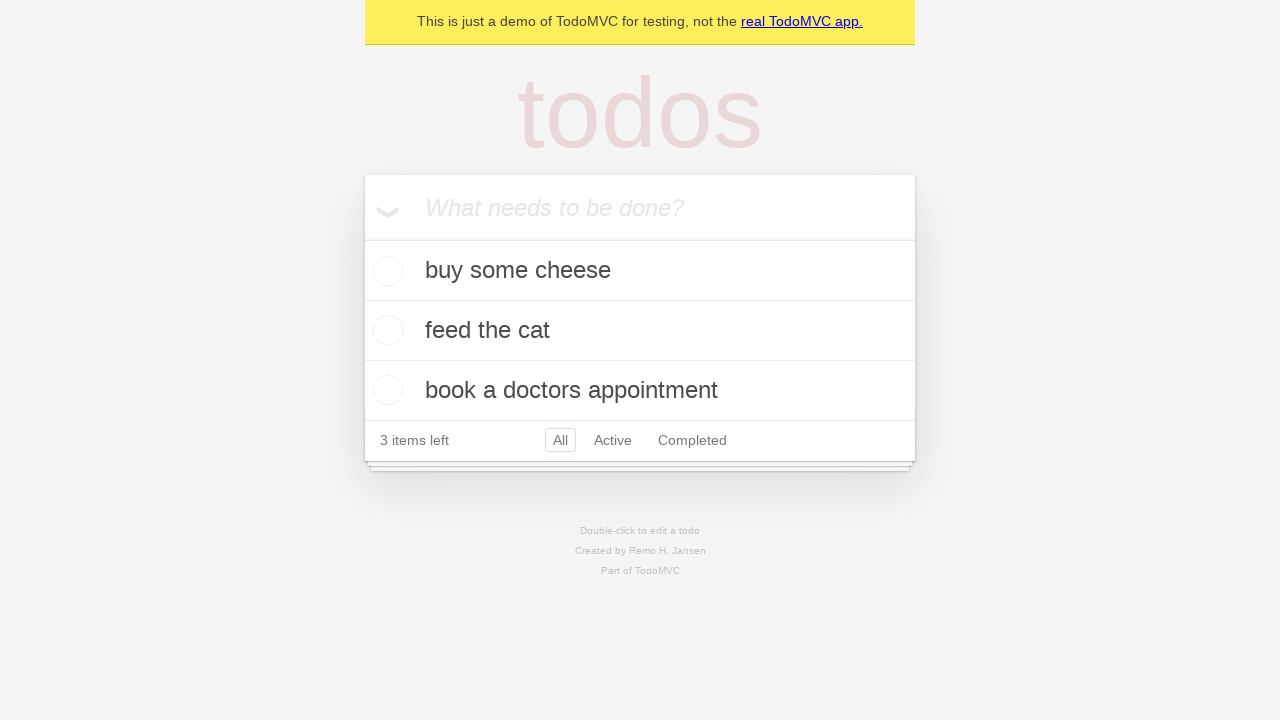

Marked second todo as completed at (385, 330) on .todo-list li .toggle >> nth=1
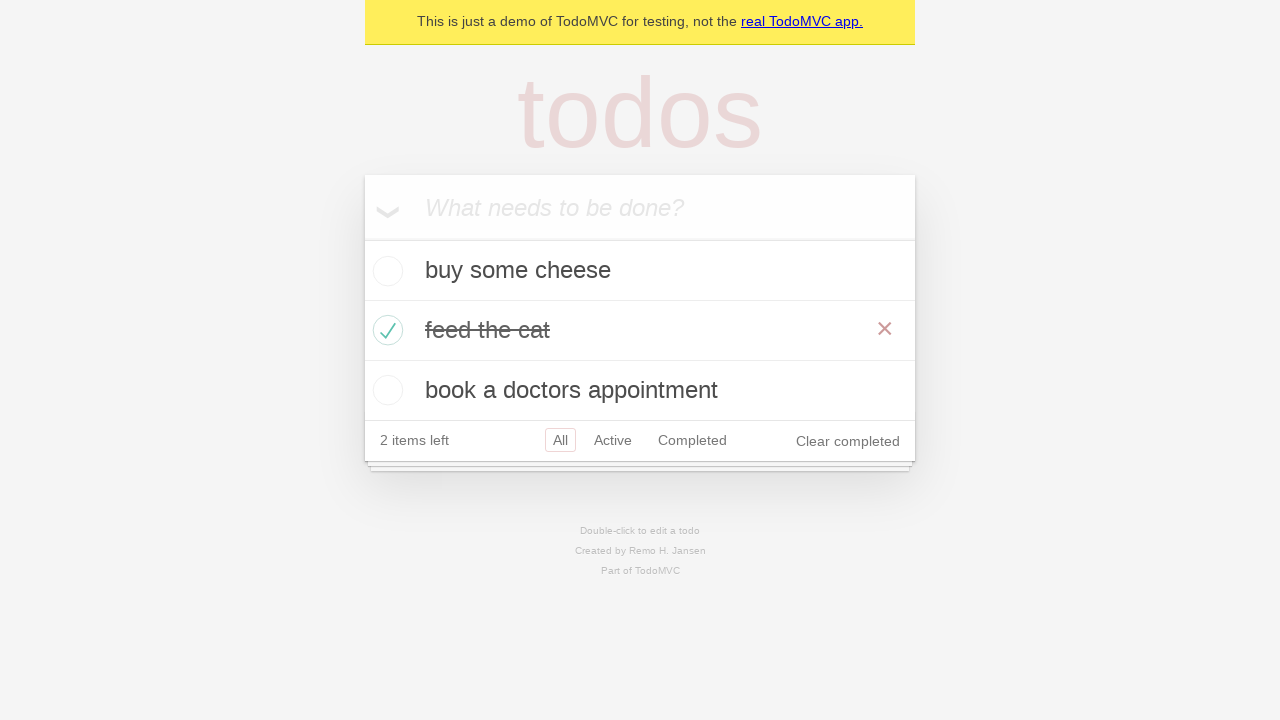

Clicked on Active filter at (613, 440) on .filters >> text=Active
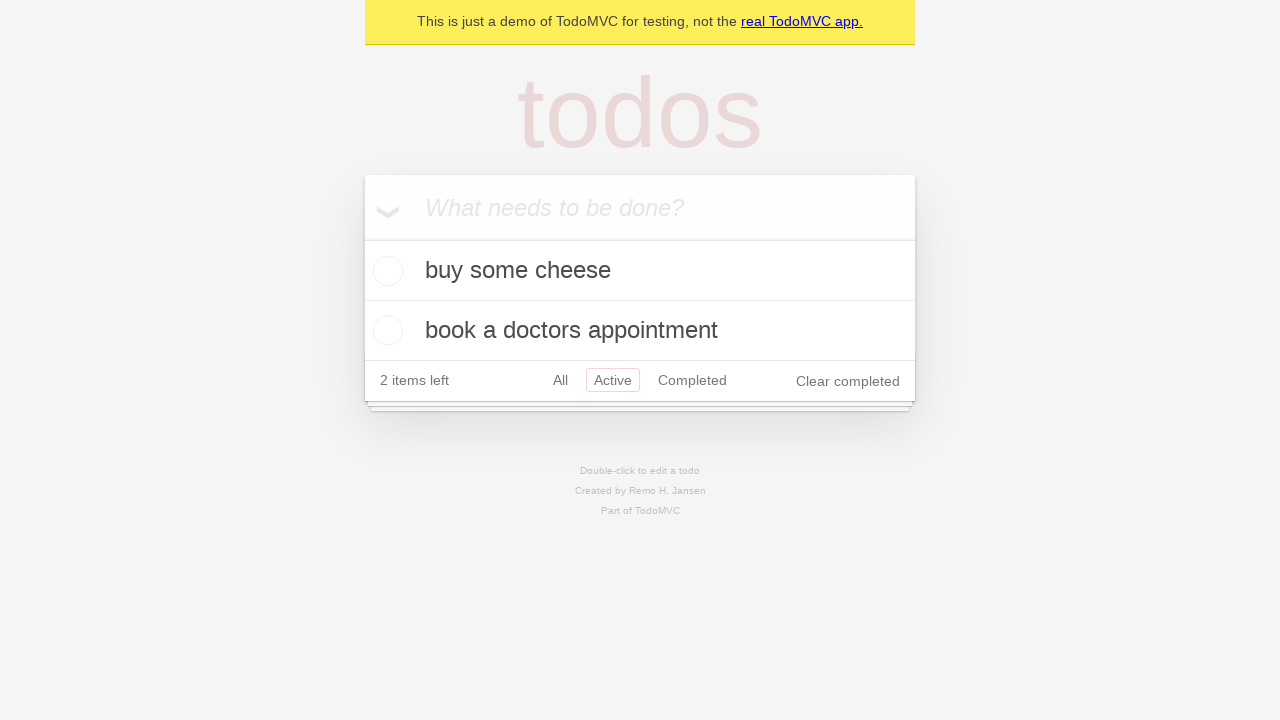

Waited for todo list items to load after applying Active filter
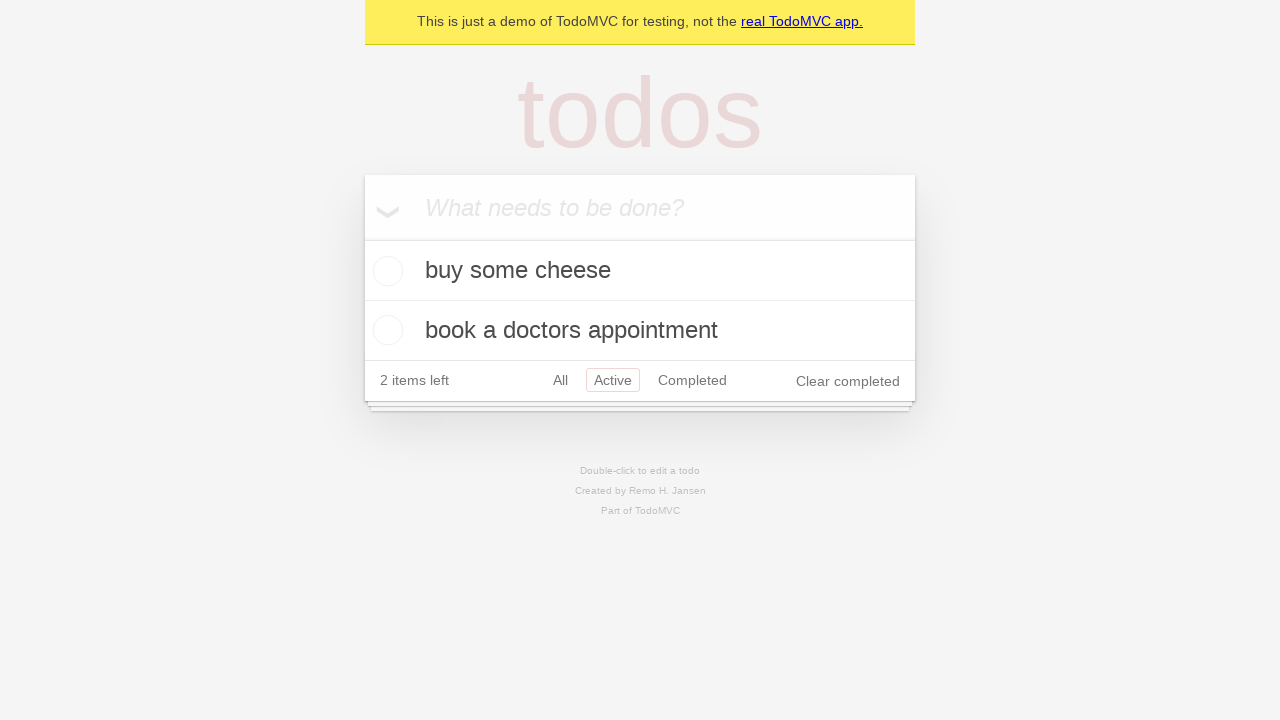

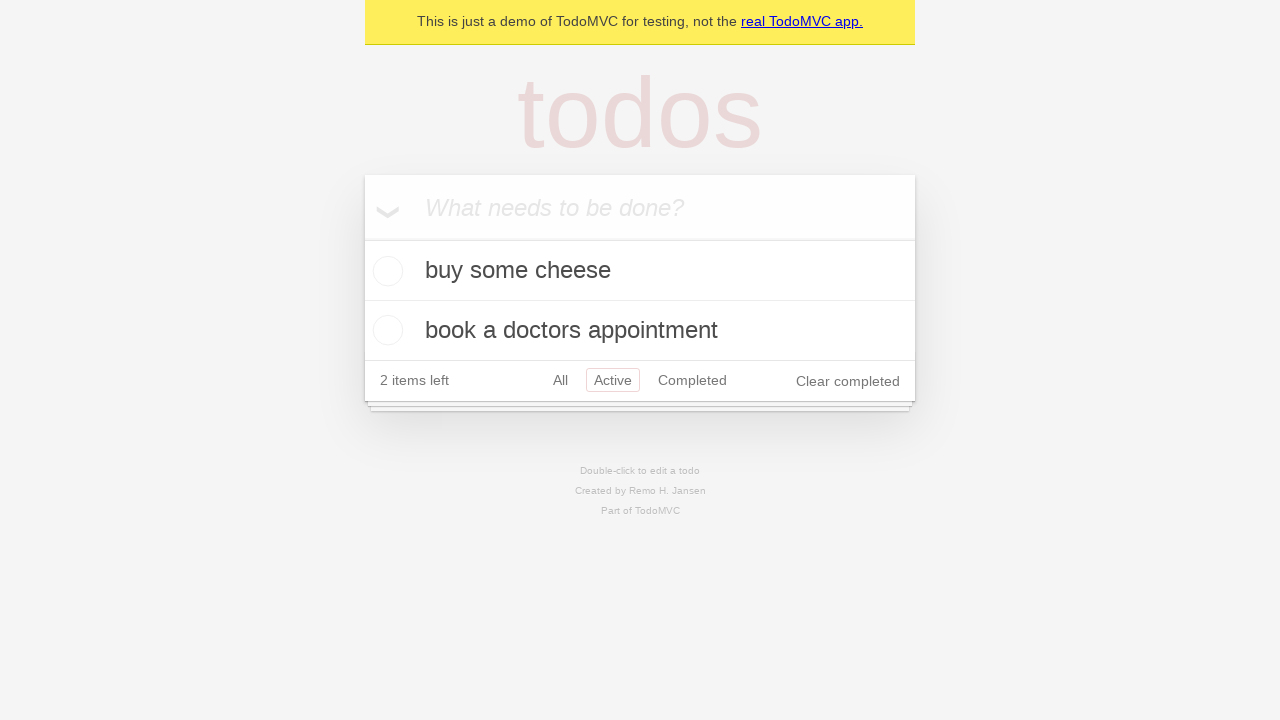